Tests drag and drop functionality by dragging an element from source to target location within an iframe

Starting URL: https://jqueryui.com/droppable/

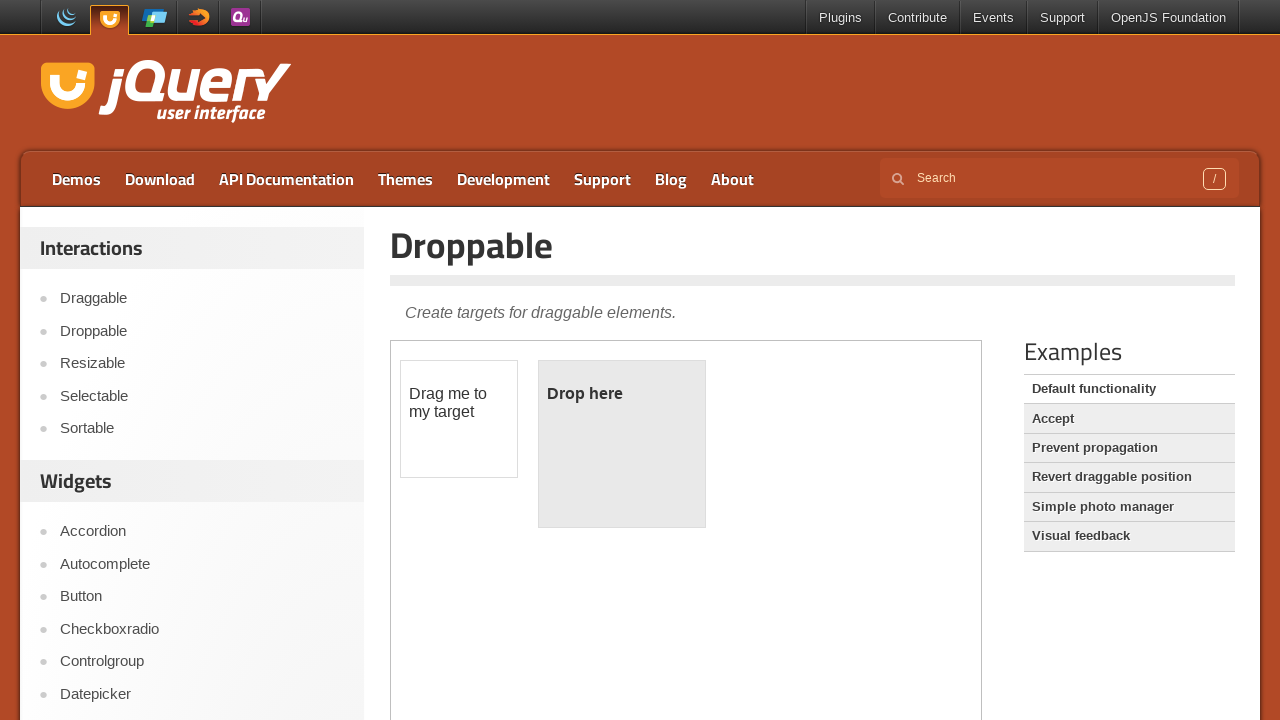

Located the iframe containing drag and drop demo
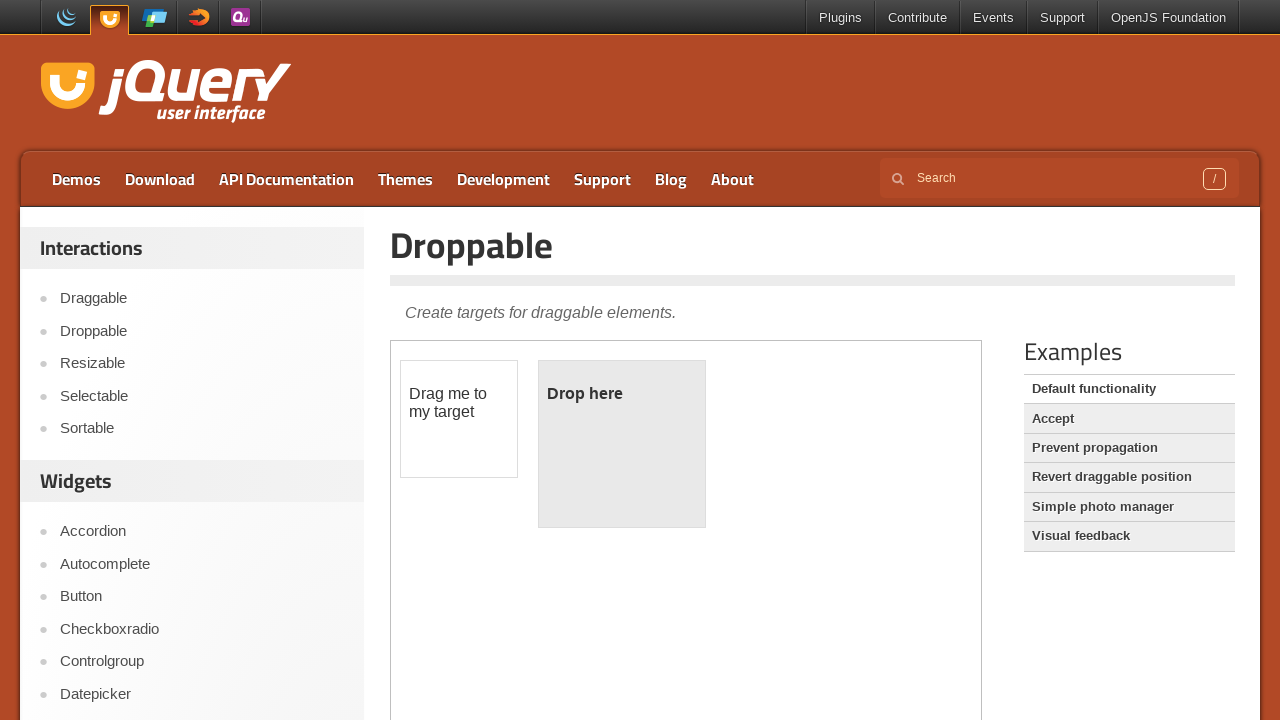

Located the draggable source element
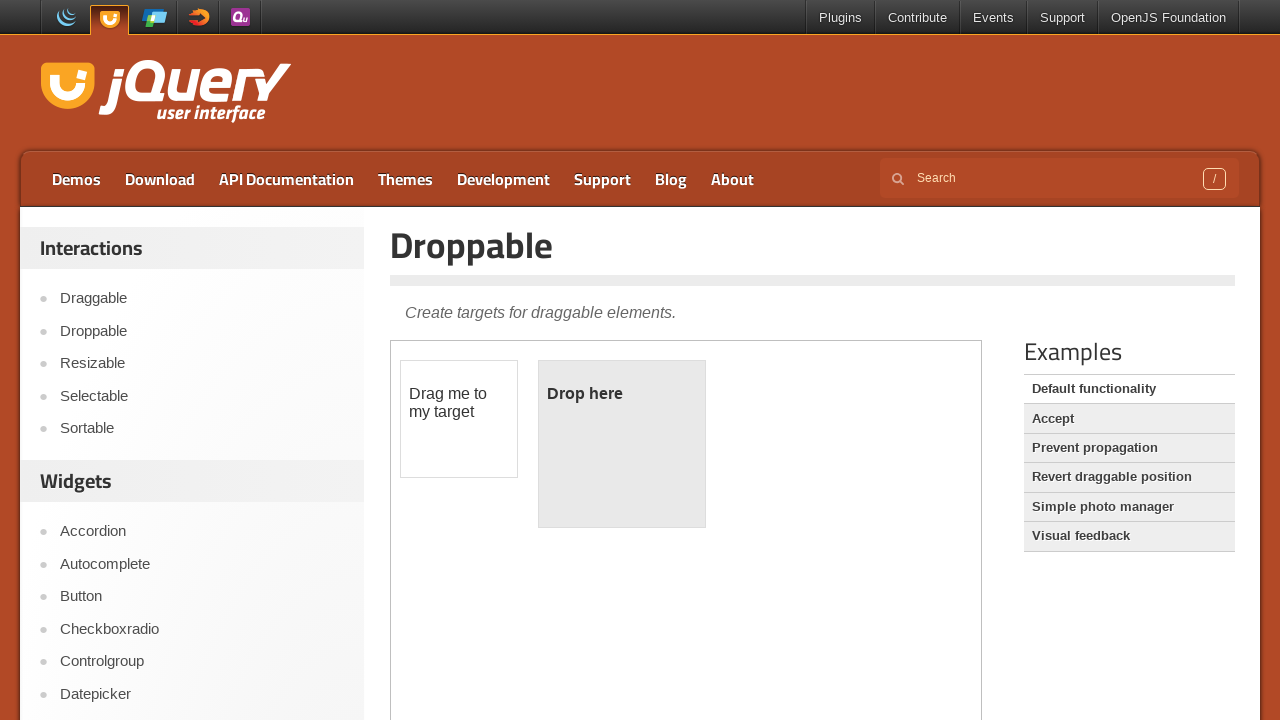

Located the droppable target element
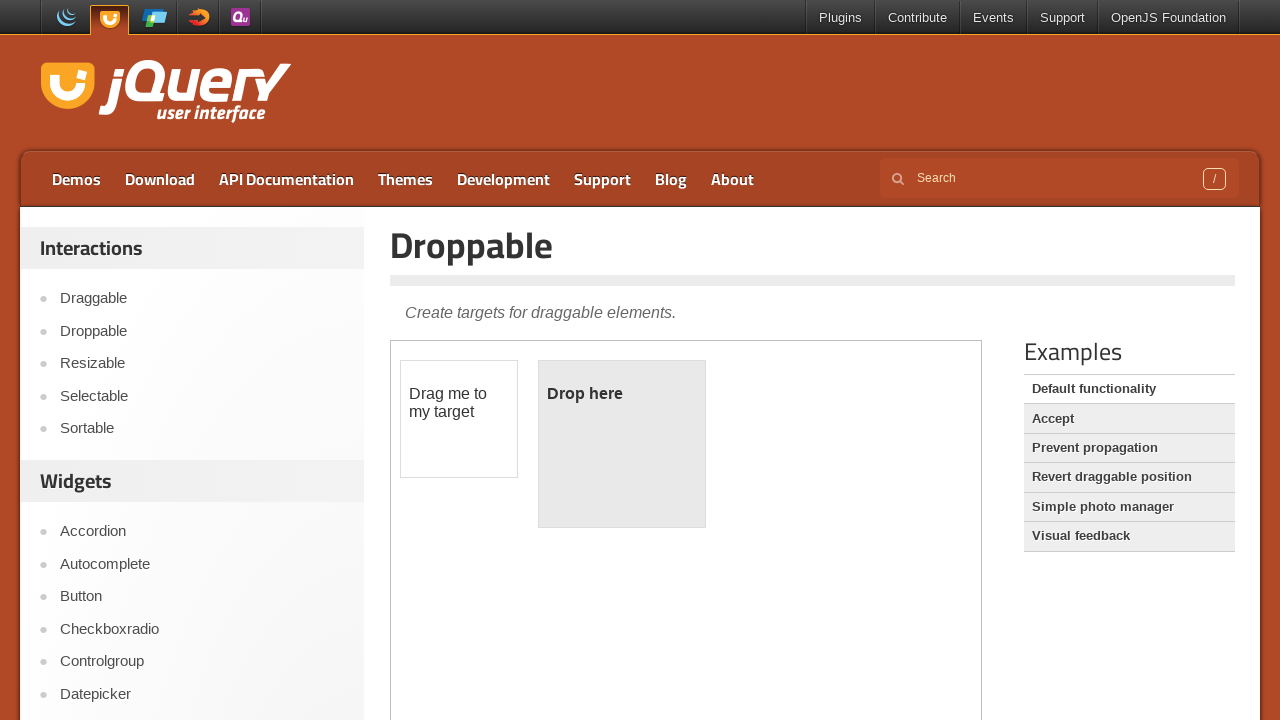

Successfully dragged element from source to target location at (622, 444)
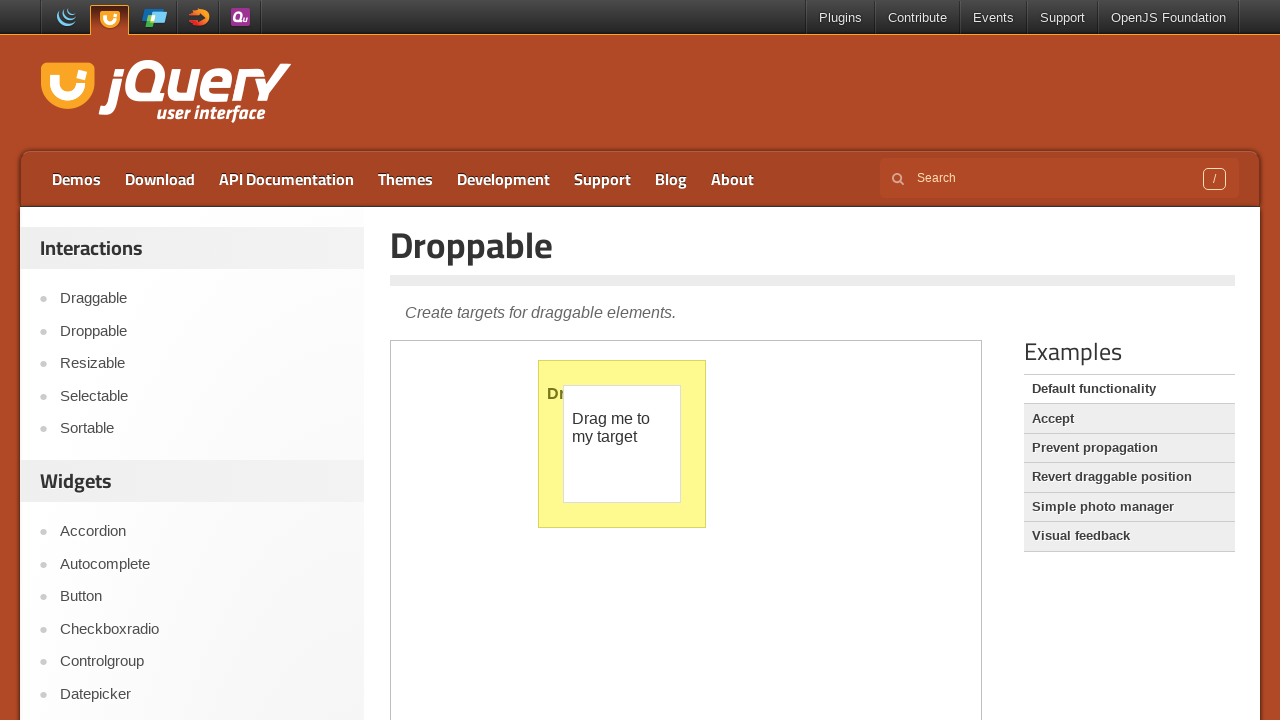

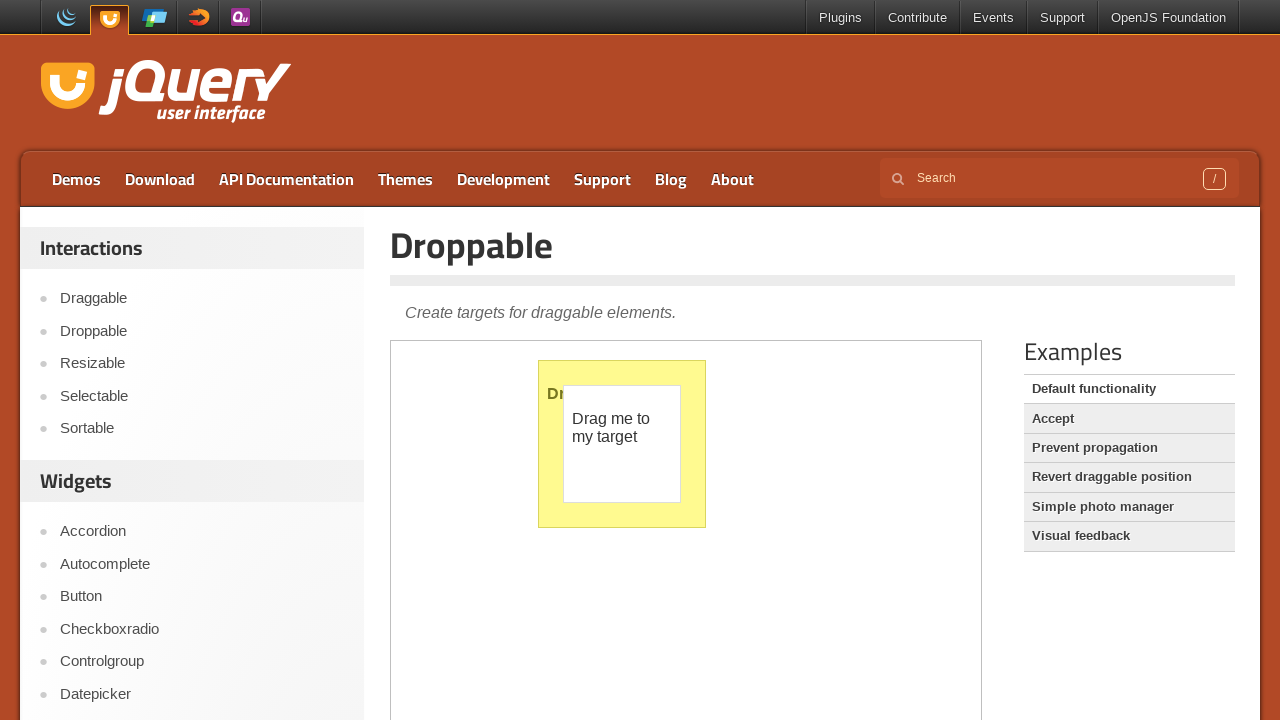